Tests file upload functionality by uploading a file and verifying the success message is displayed

Starting URL: https://the-internet.herokuapp.com/upload

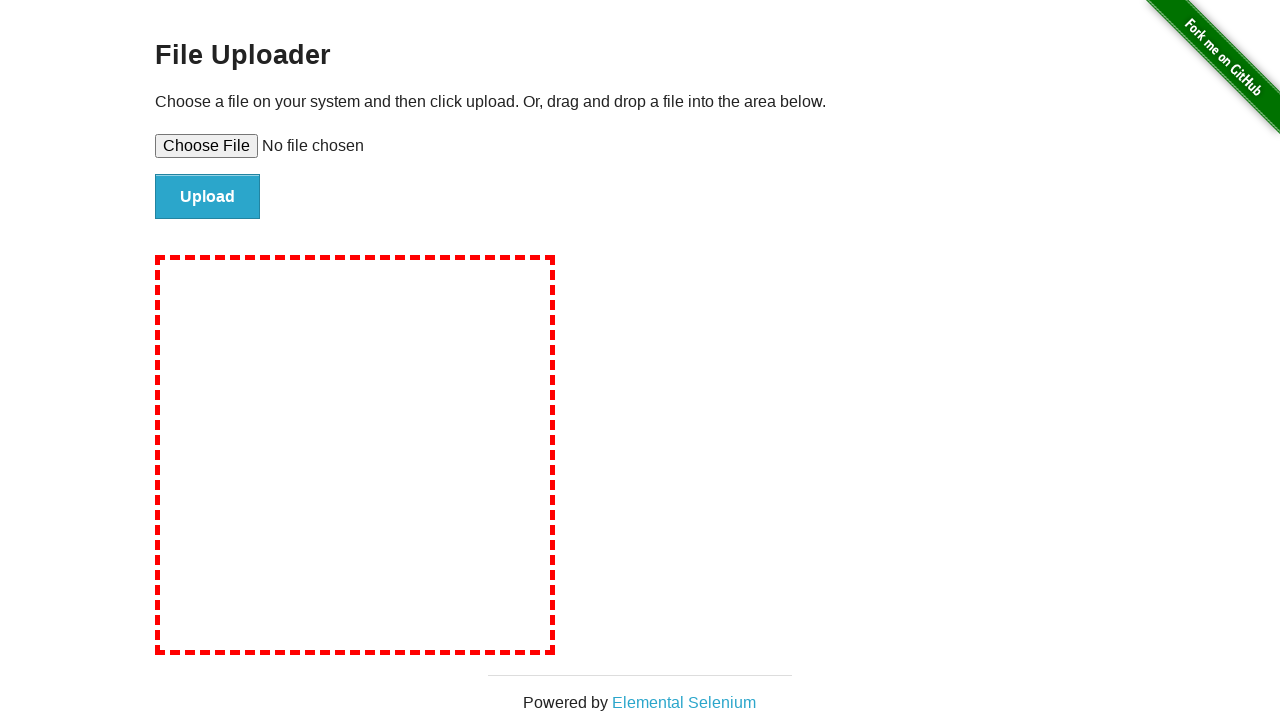

Created temporary test file for upload
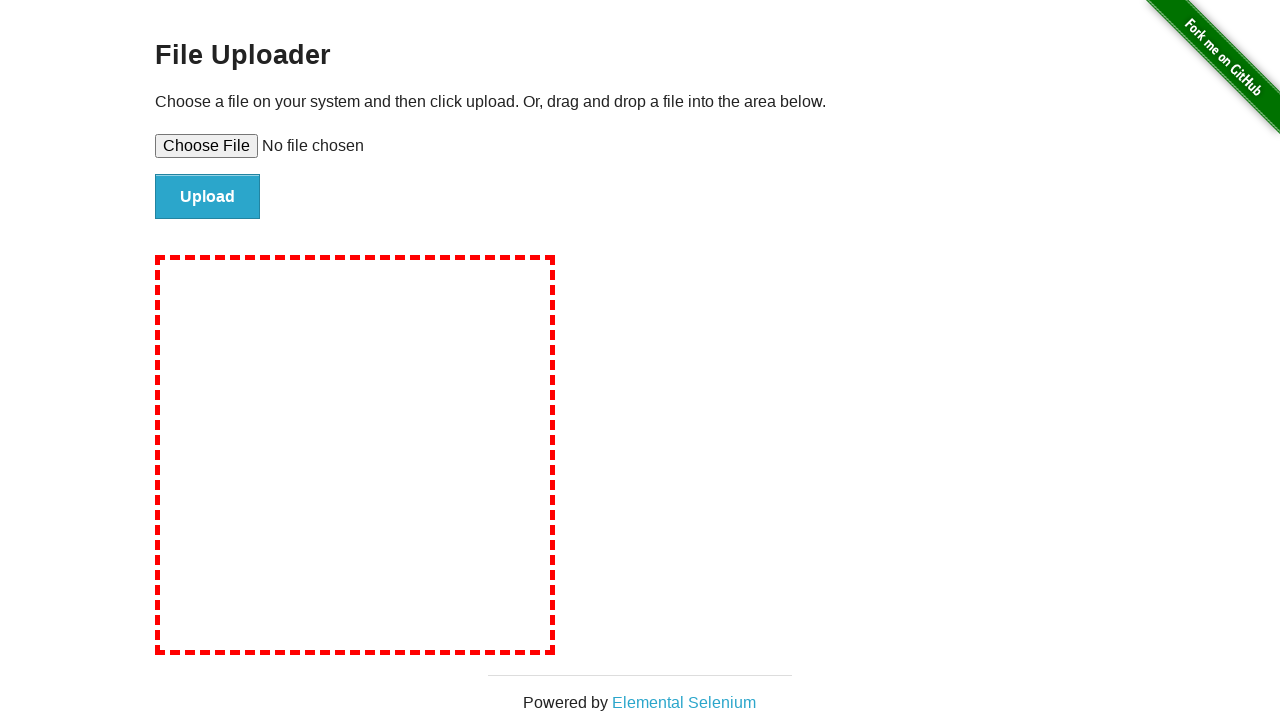

Selected test file in file input field
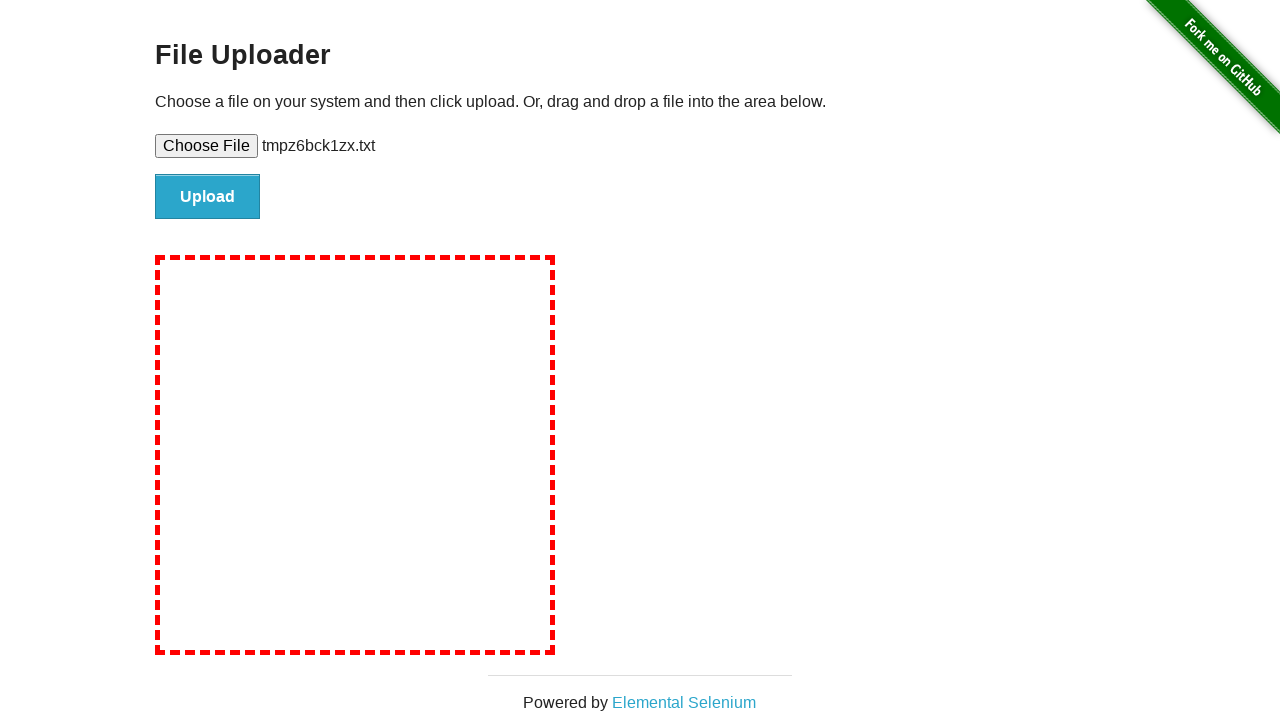

Clicked file submit button at (208, 197) on #file-submit
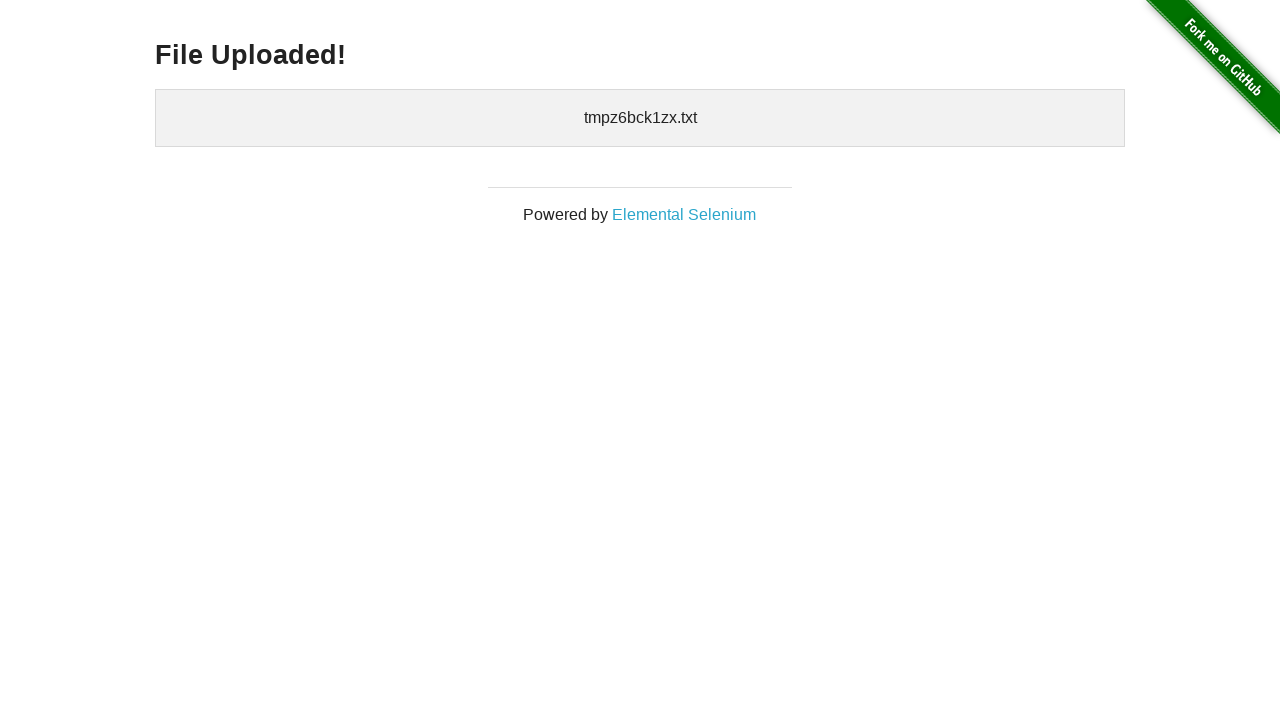

Success message heading loaded
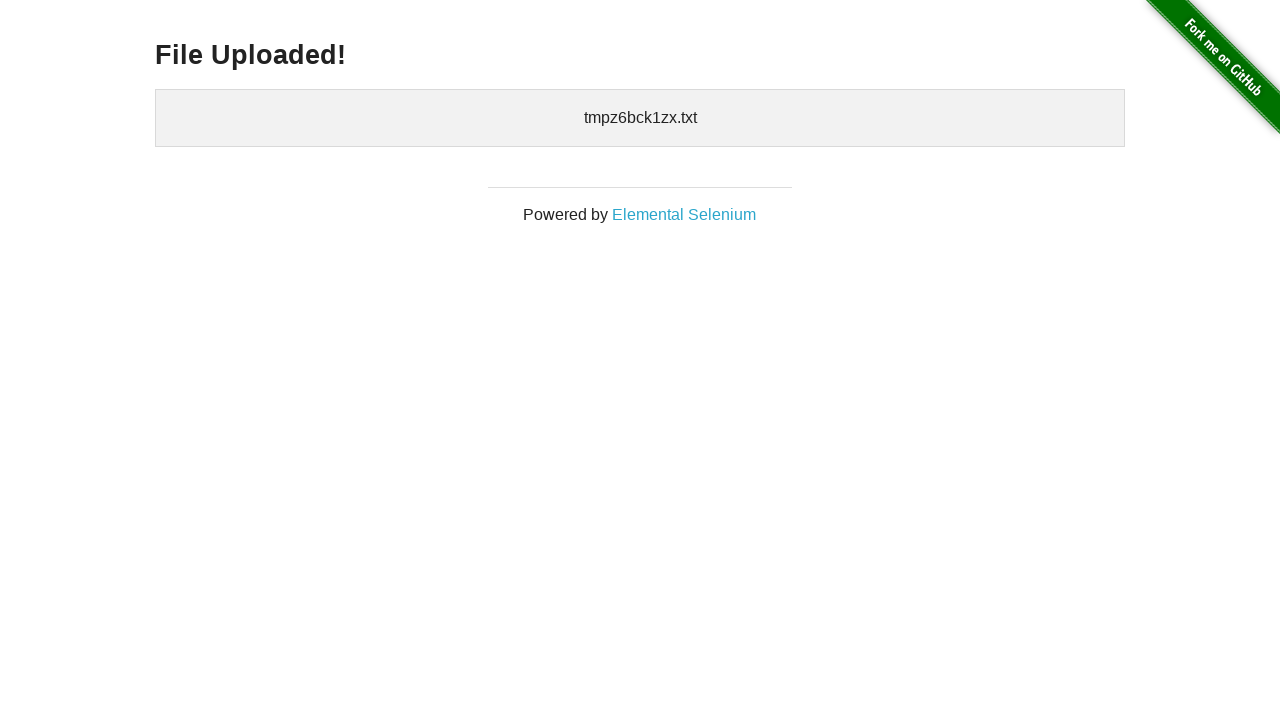

Verified success message displays 'File Uploaded!'
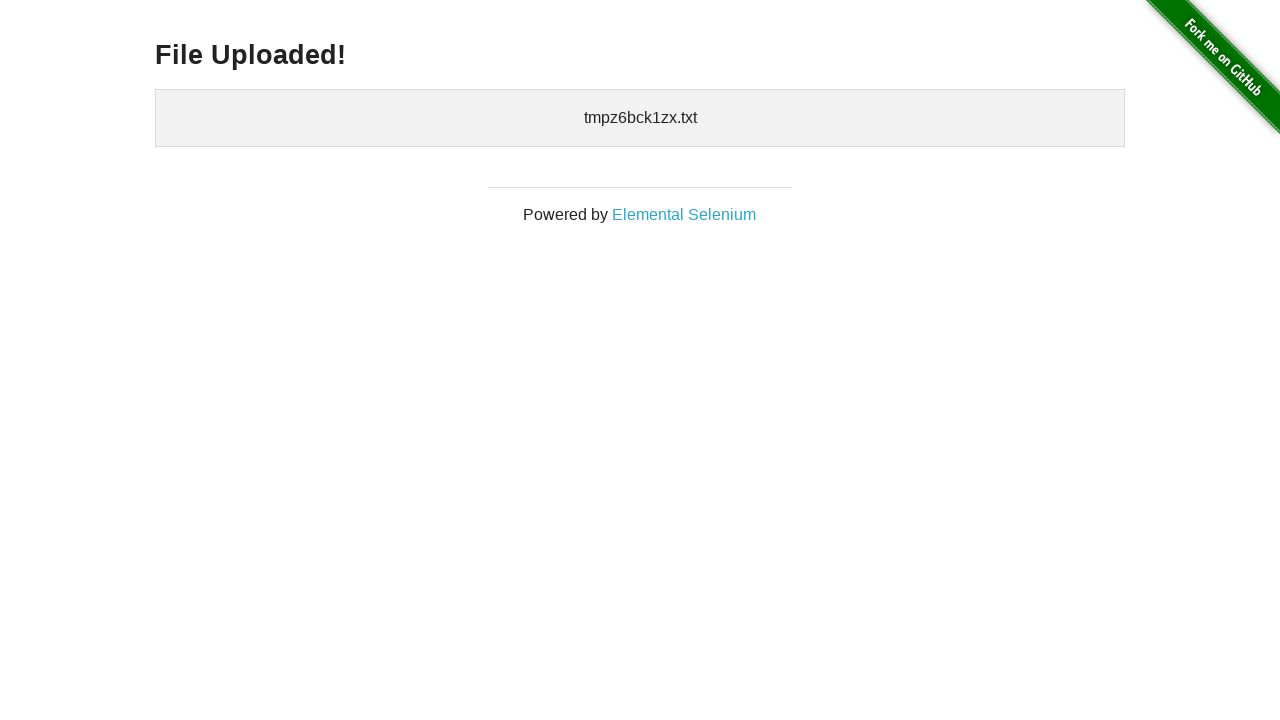

Cleaned up temporary test file
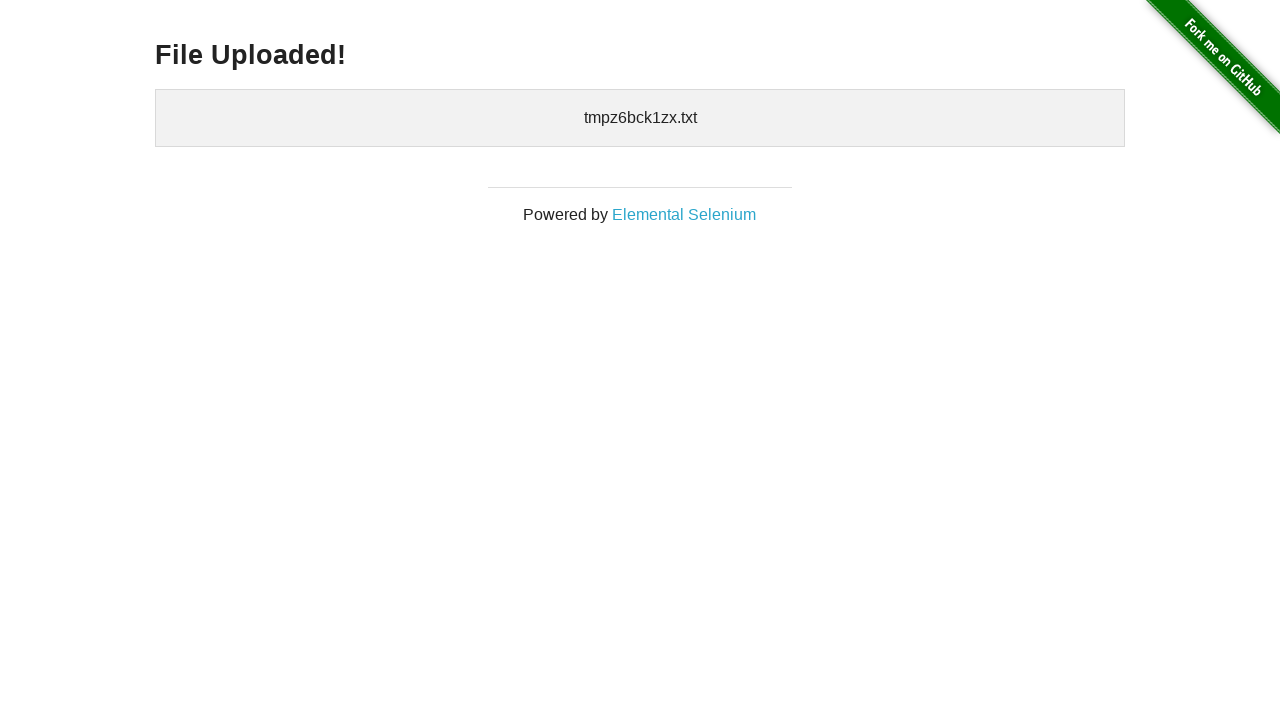

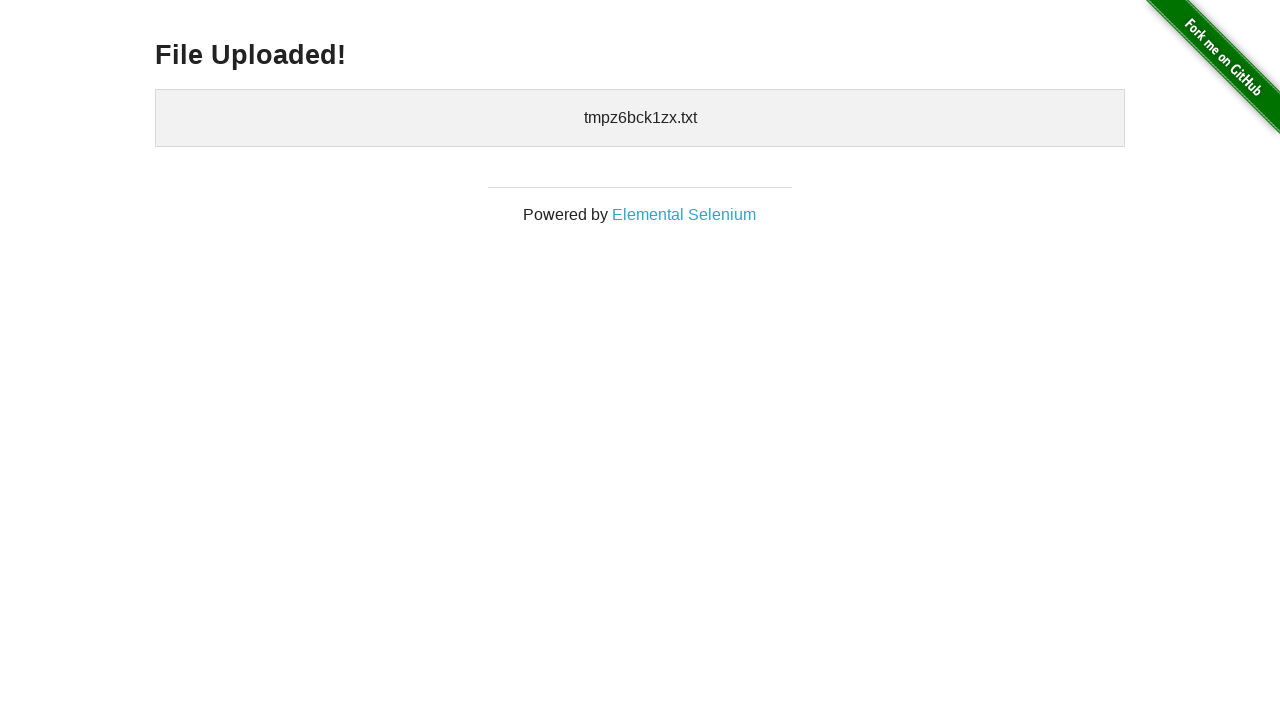